Tests un-marking items as complete by unchecking their toggle buttons

Starting URL: https://demo.playwright.dev/todomvc

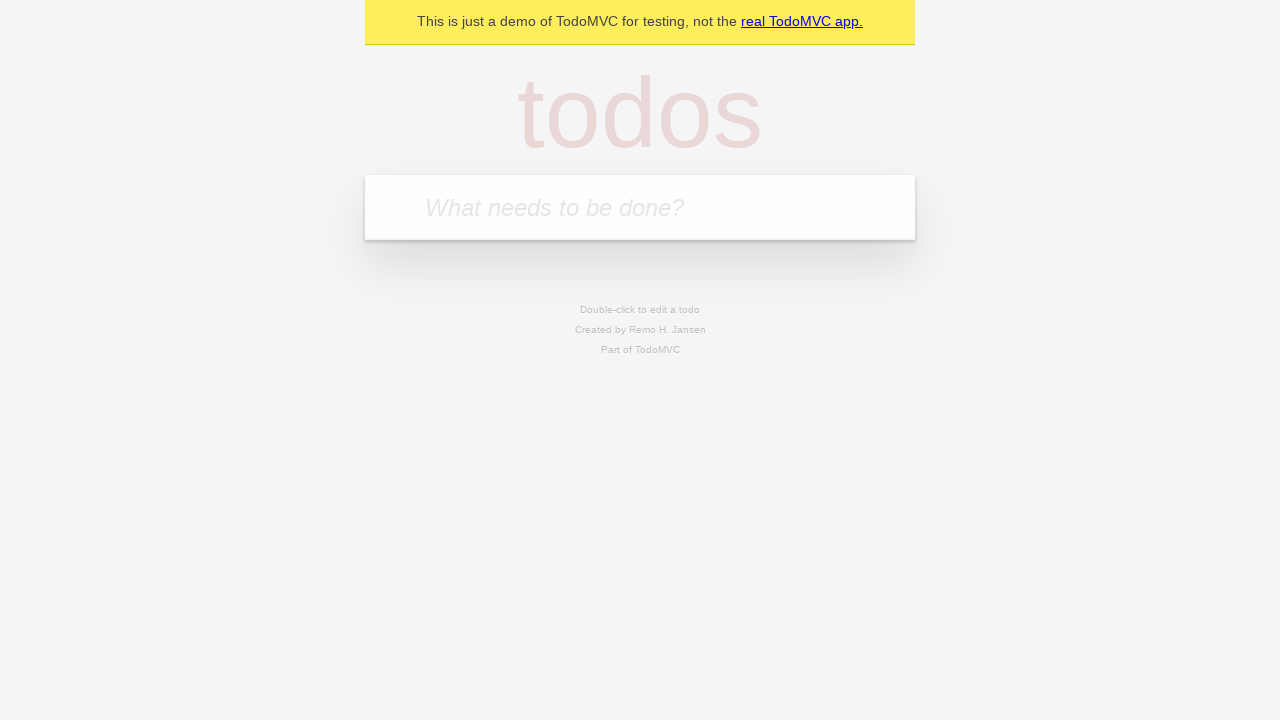

Filled new todo input with 'buy some cheese' on .new-todo
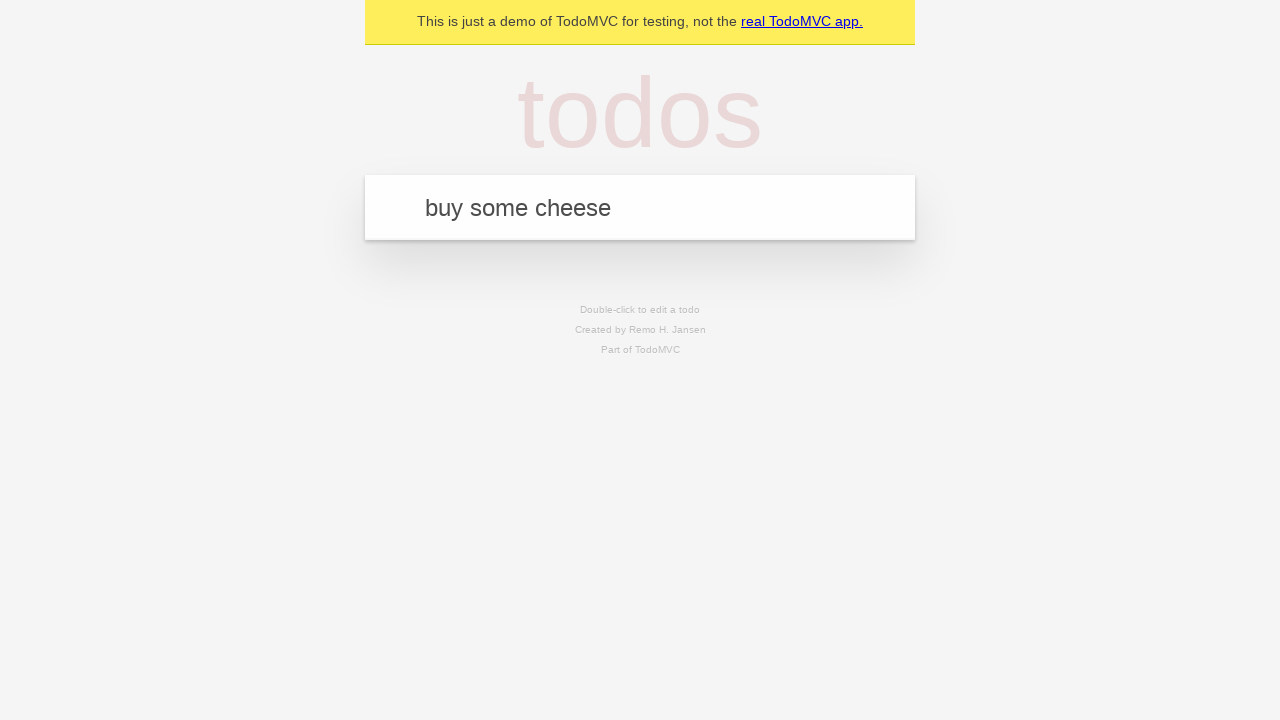

Pressed Enter to create first todo item on .new-todo
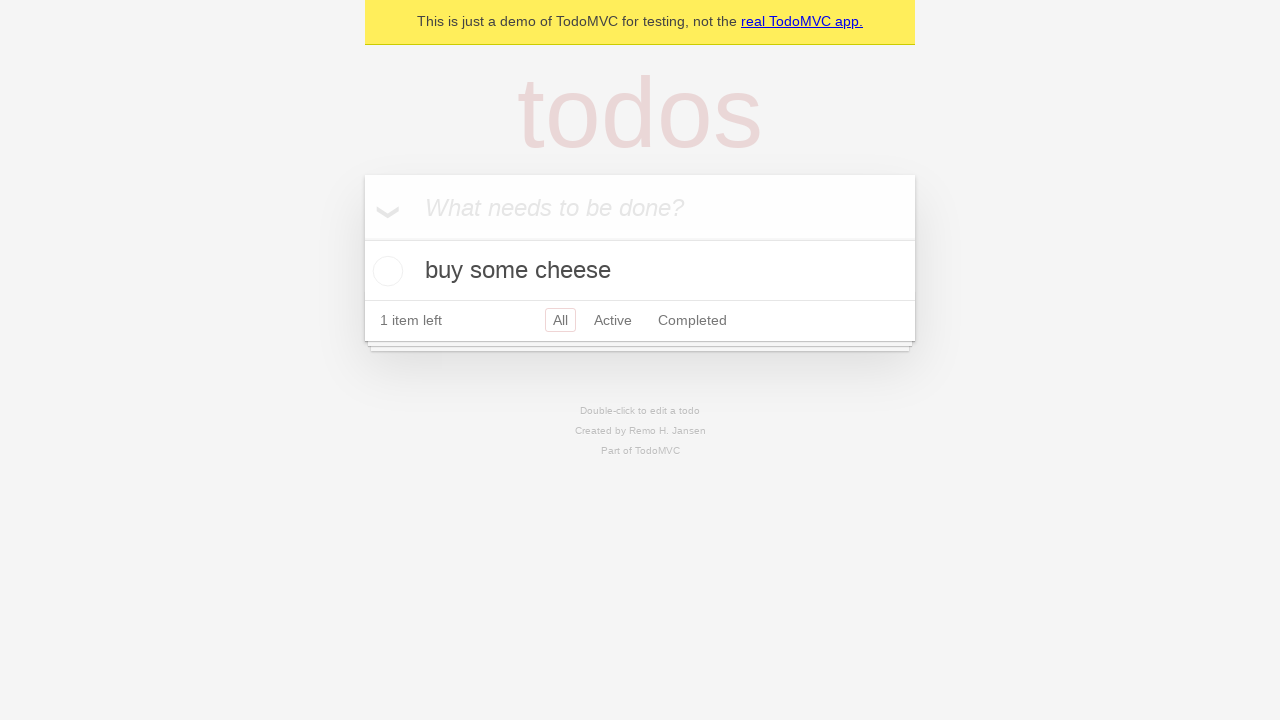

Filled new todo input with 'feed the cat' on .new-todo
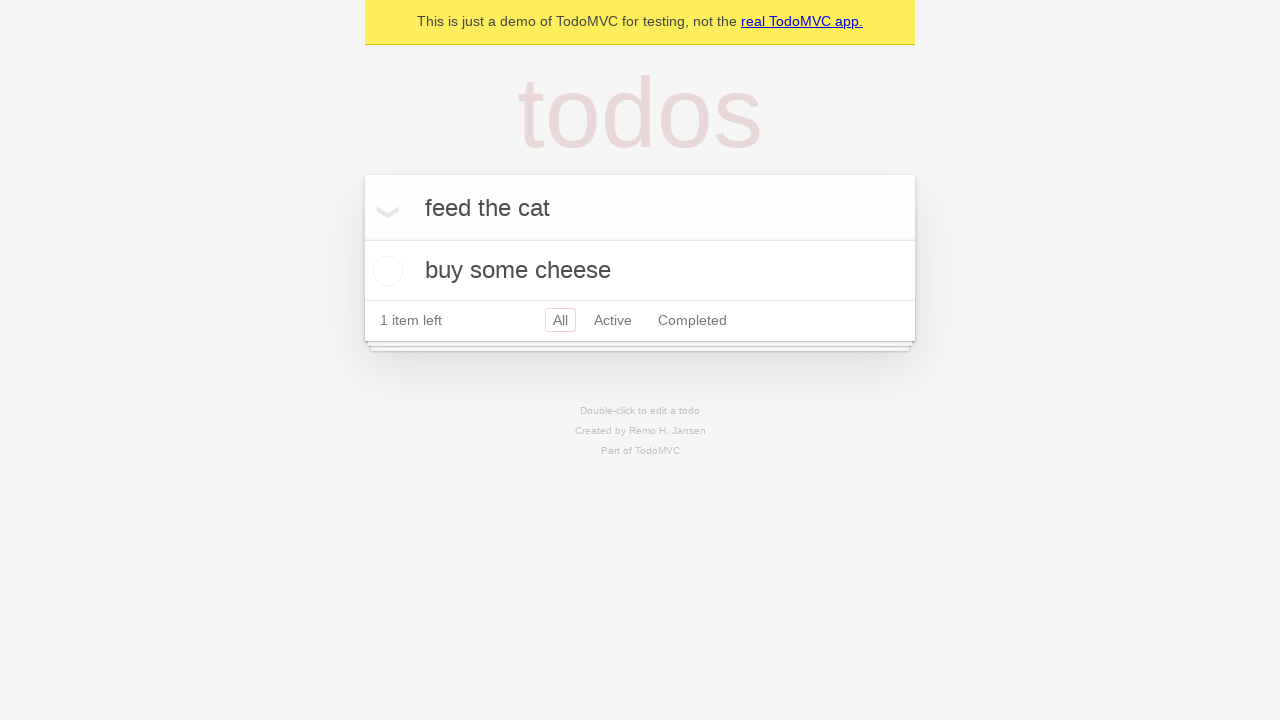

Pressed Enter to create second todo item on .new-todo
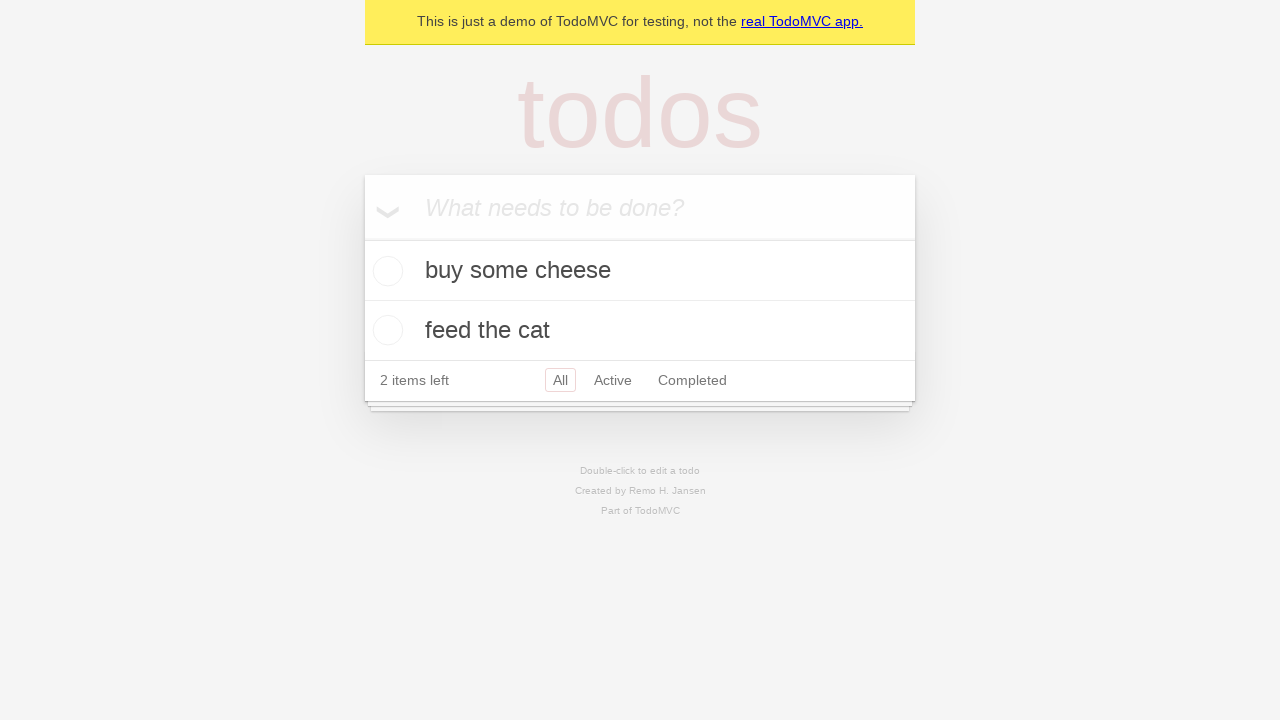

Checked toggle button on first todo item to mark it complete at (385, 271) on .todo-list li >> nth=0 >> .toggle
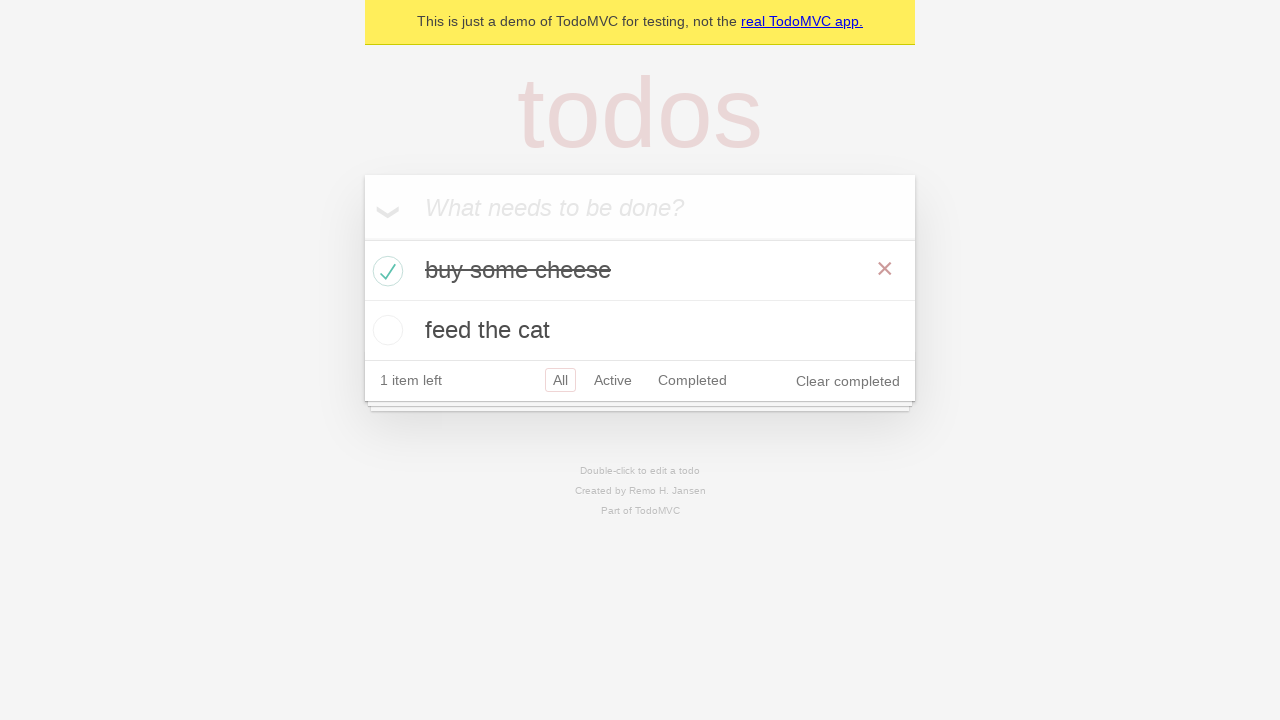

Unchecked toggle button on first todo item to un-mark it as complete at (385, 271) on .todo-list li >> nth=0 >> .toggle
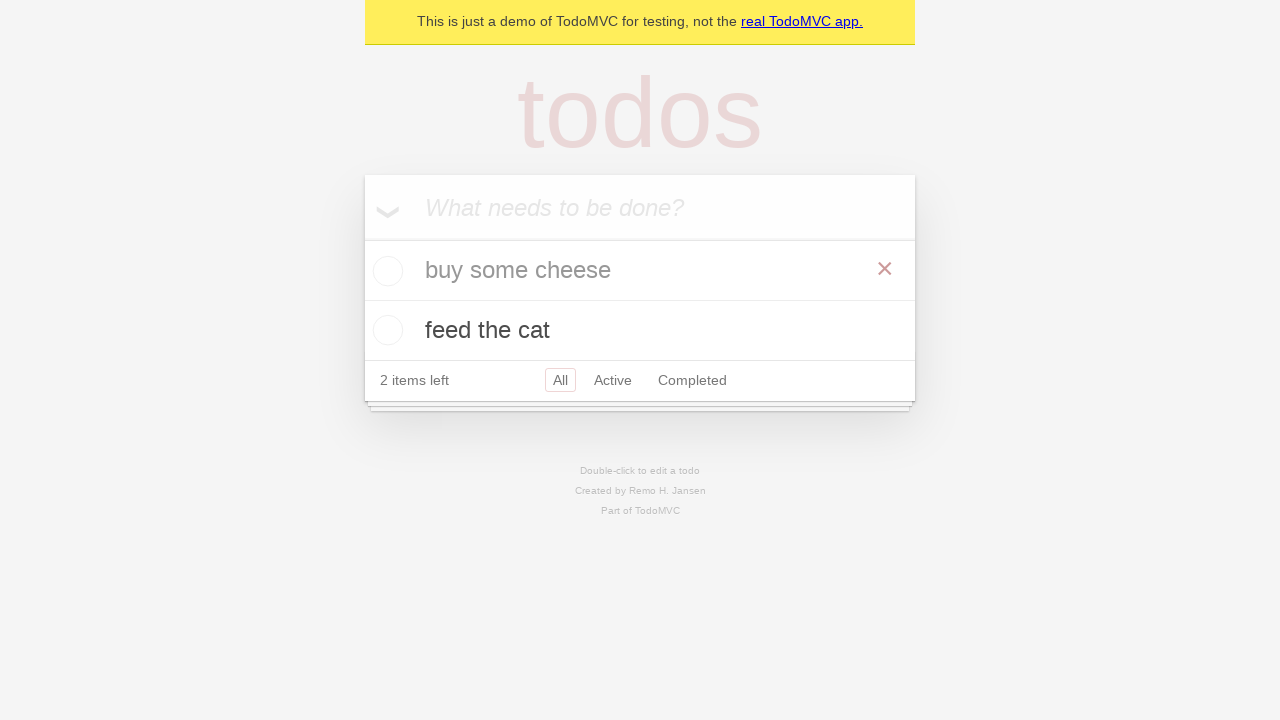

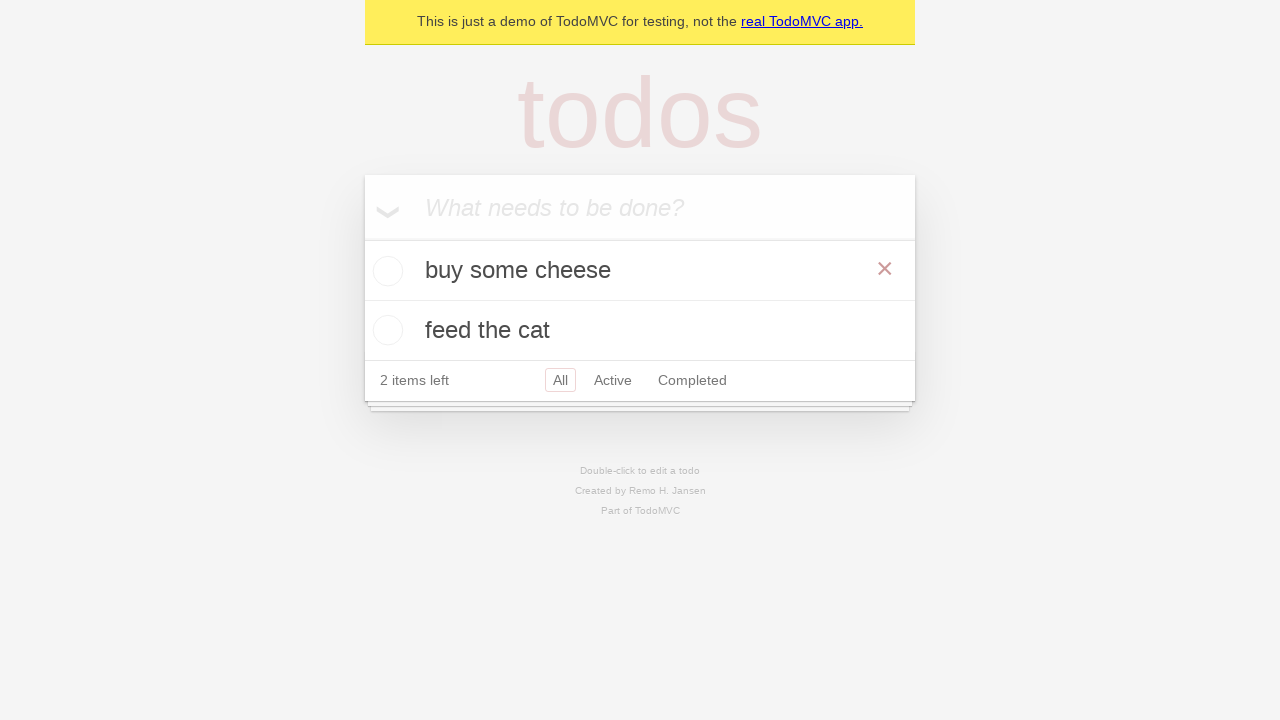